Tests explicit waits for multiple dynamically added elements by clicking an add button 5 times and waiting for each box to appear

Starting URL: https://www.selenium.dev/selenium/web/dynamic.html

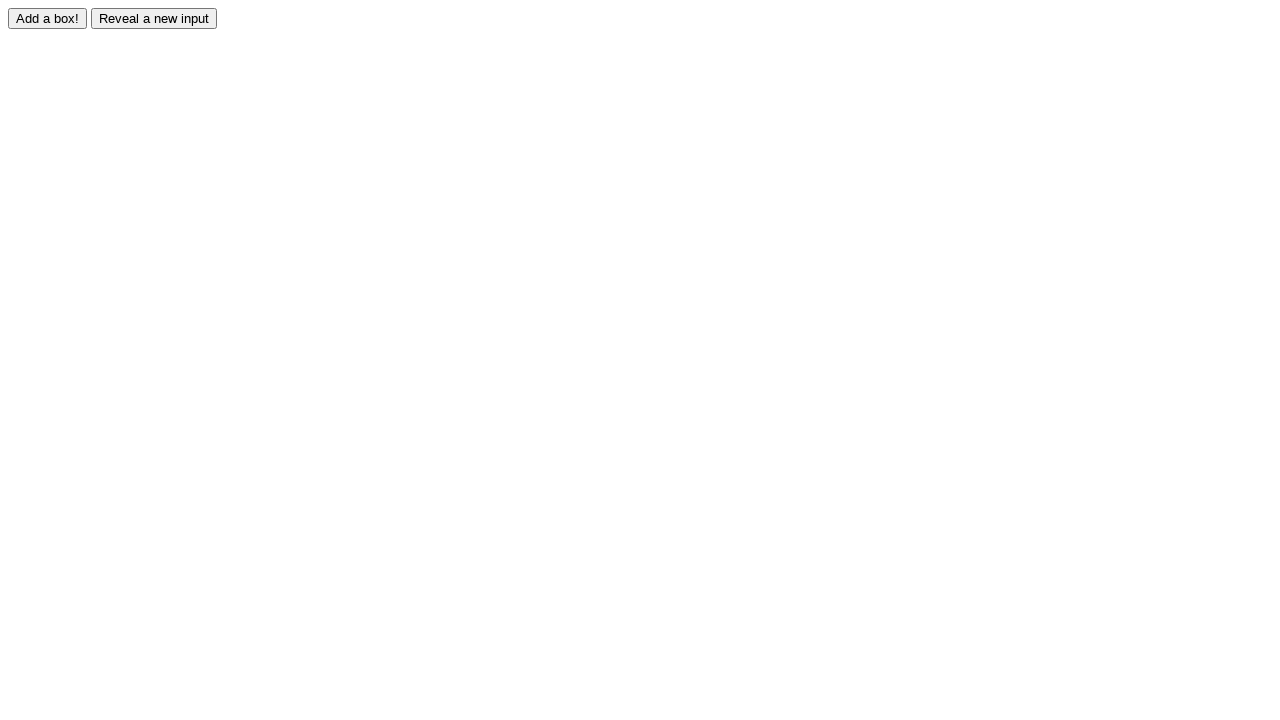

Clicked add button (iteration 1/5) at (48, 18) on #adder
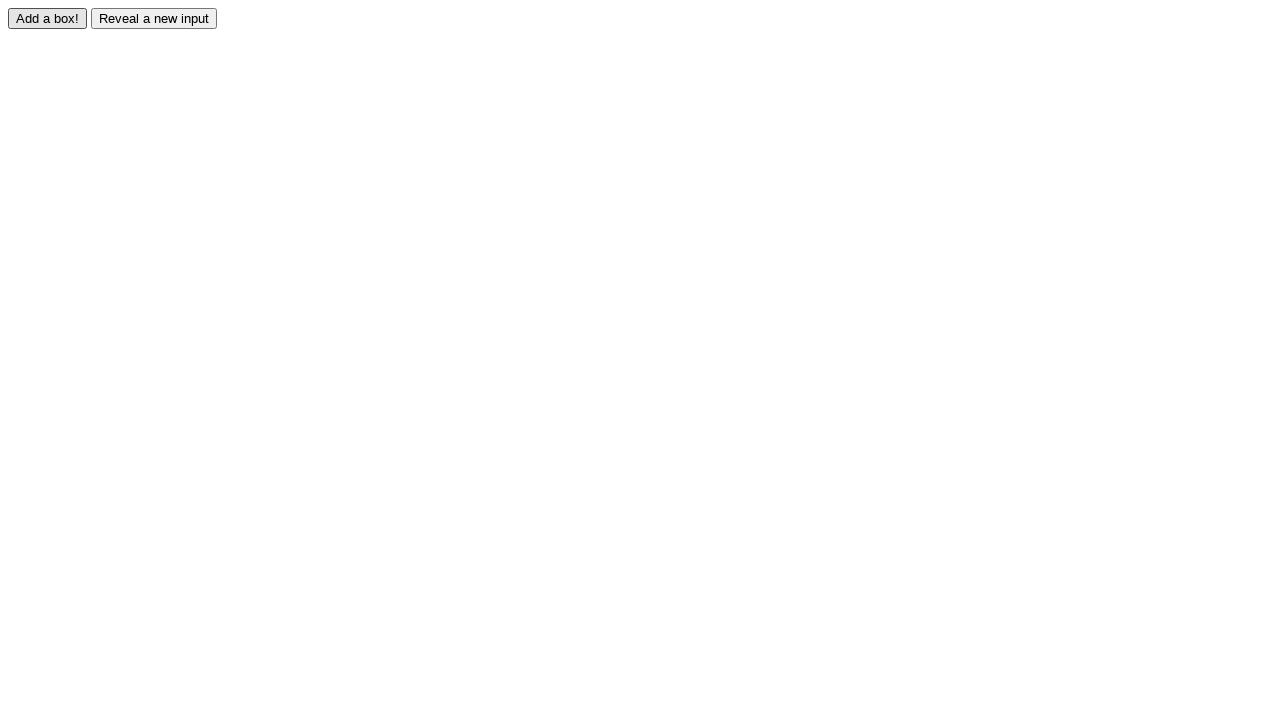

Box 0 appeared and became visible
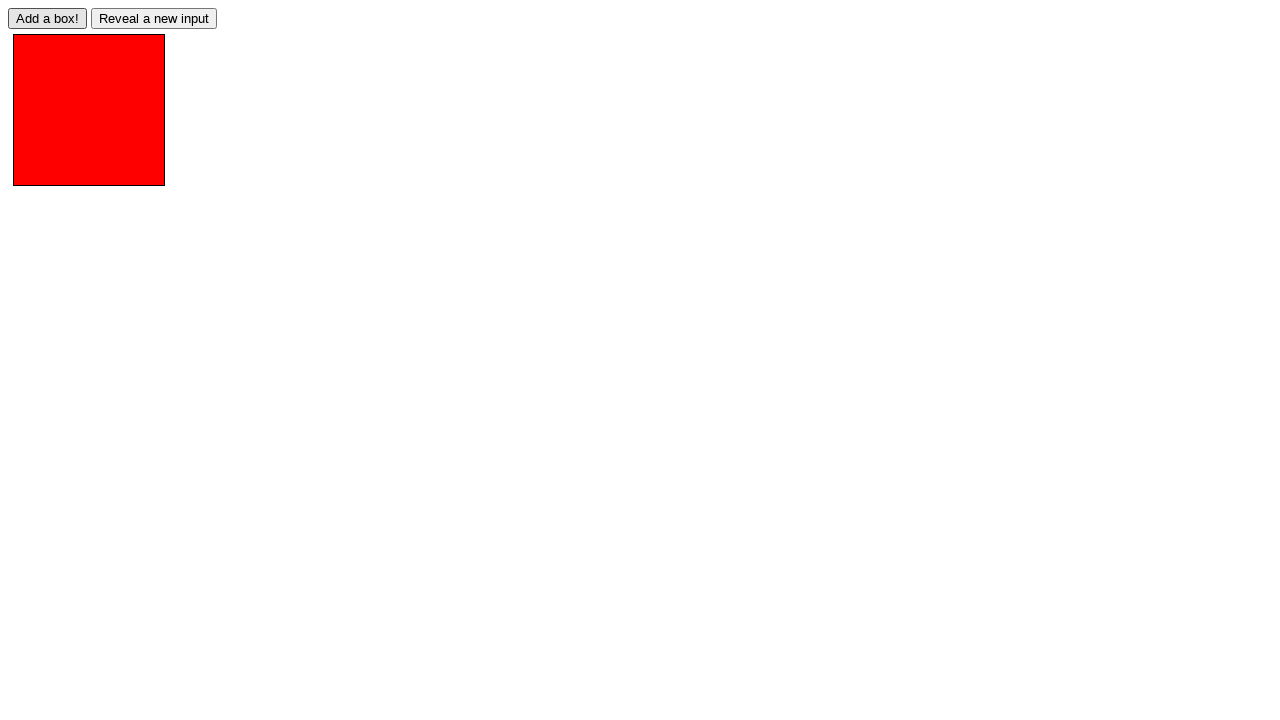

Clicked add button (iteration 2/5) at (48, 18) on #adder
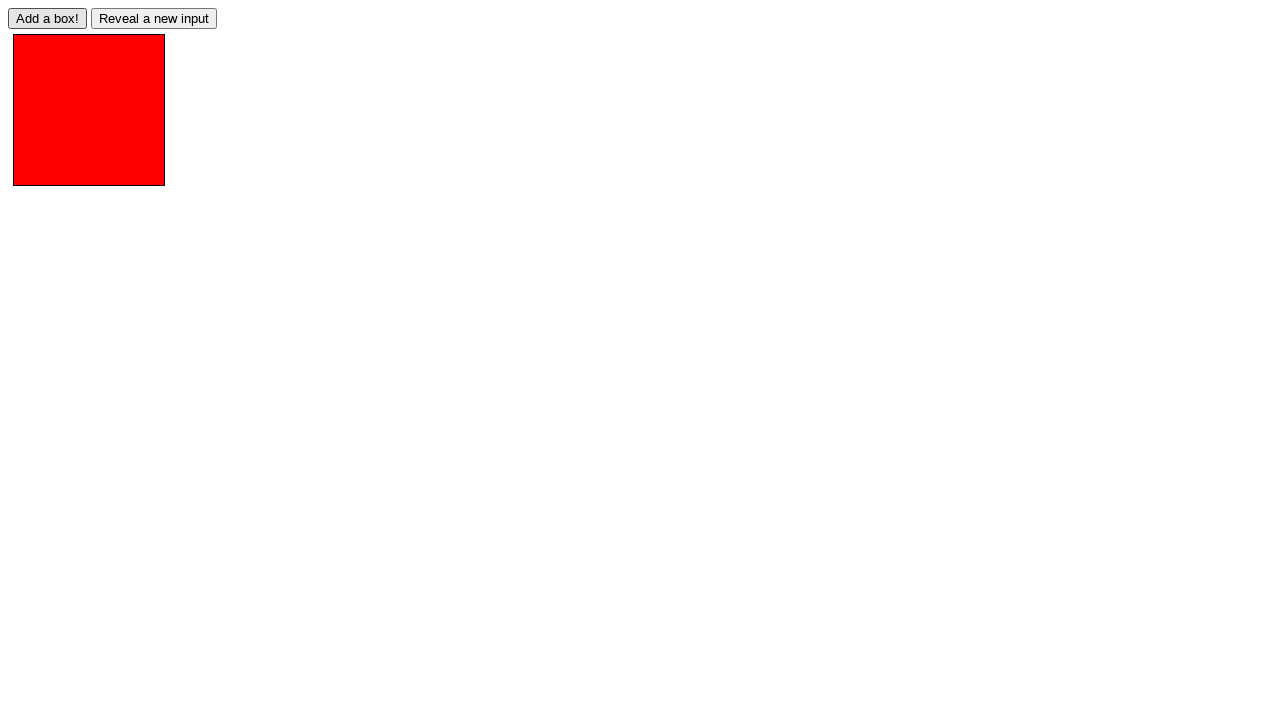

Box 1 appeared and became visible
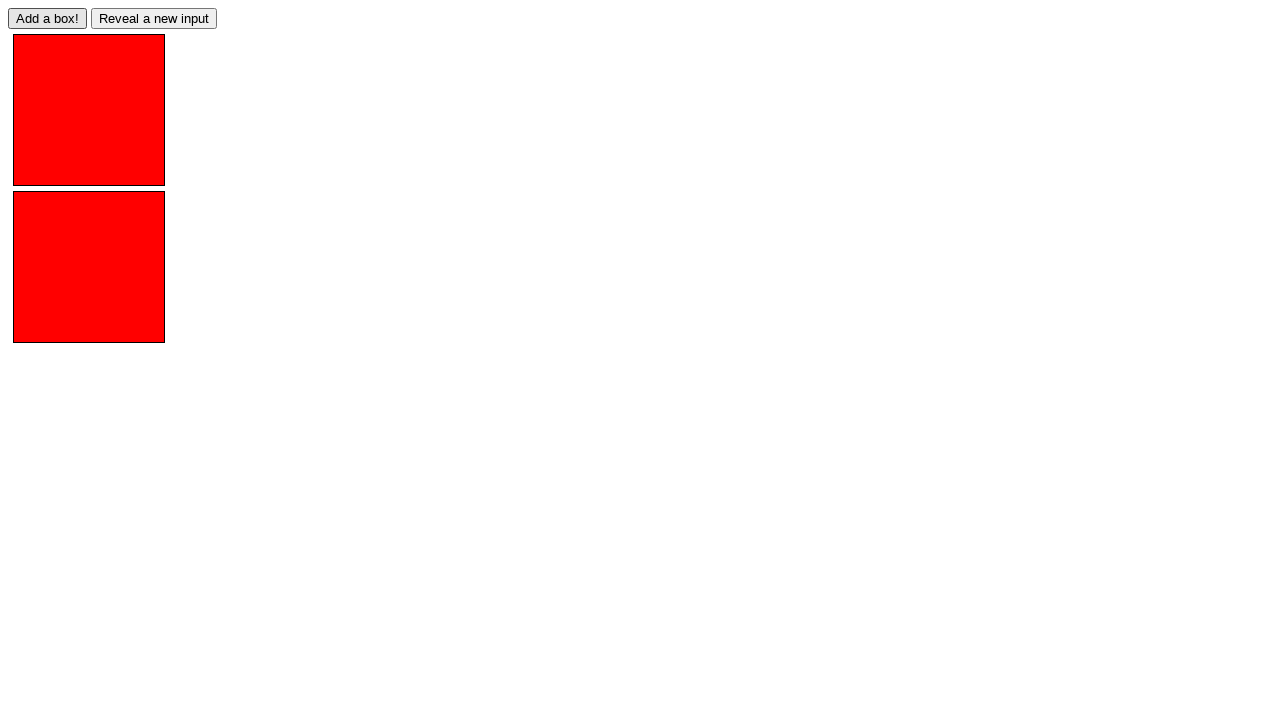

Clicked add button (iteration 3/5) at (48, 18) on #adder
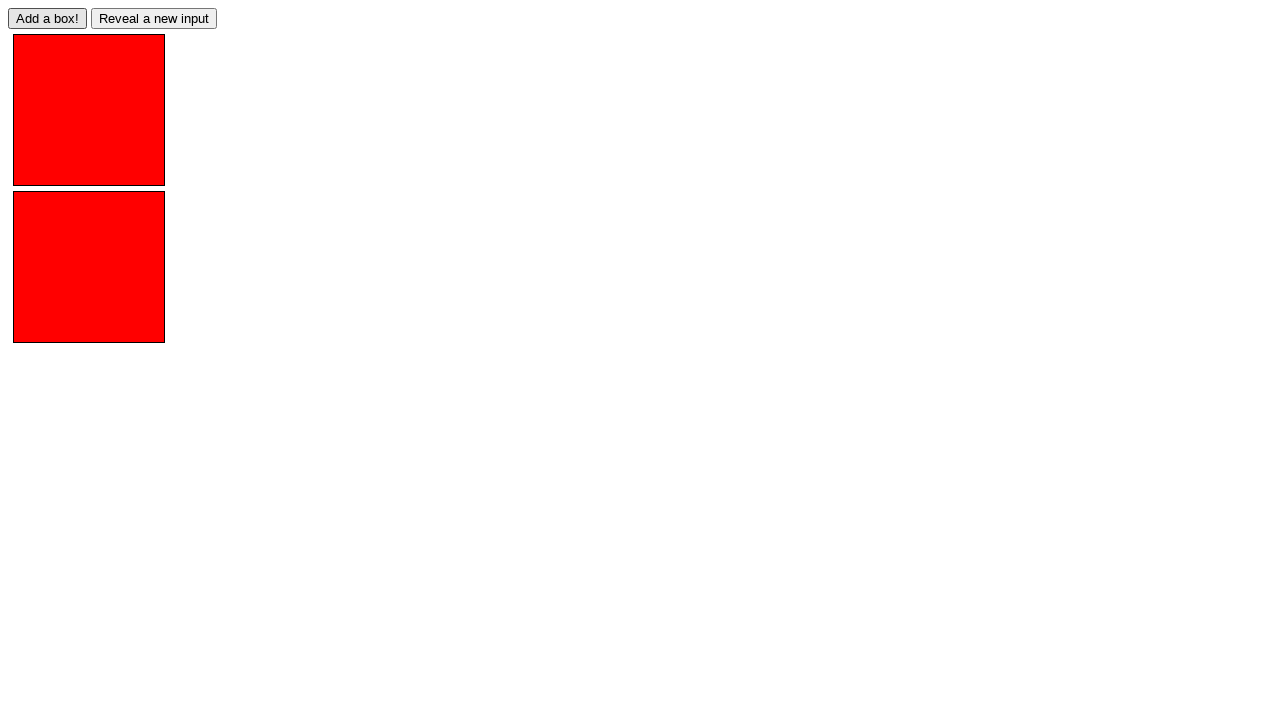

Box 2 appeared and became visible
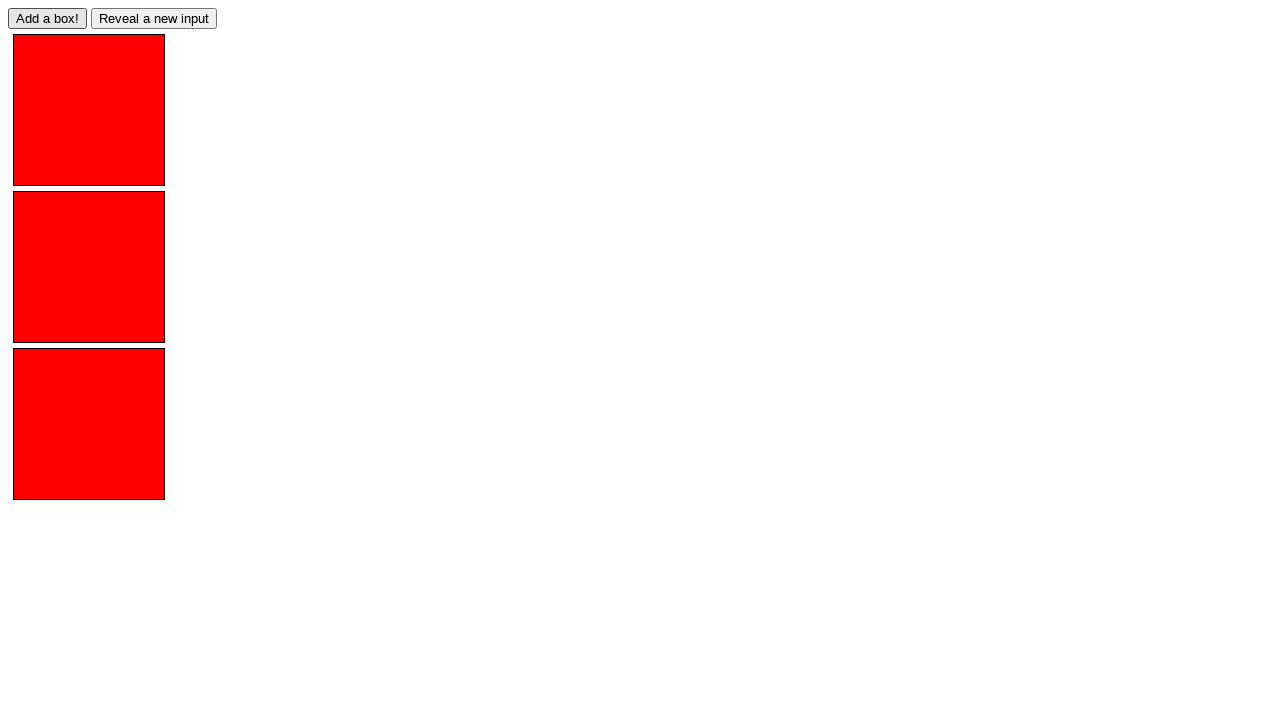

Clicked add button (iteration 4/5) at (48, 18) on #adder
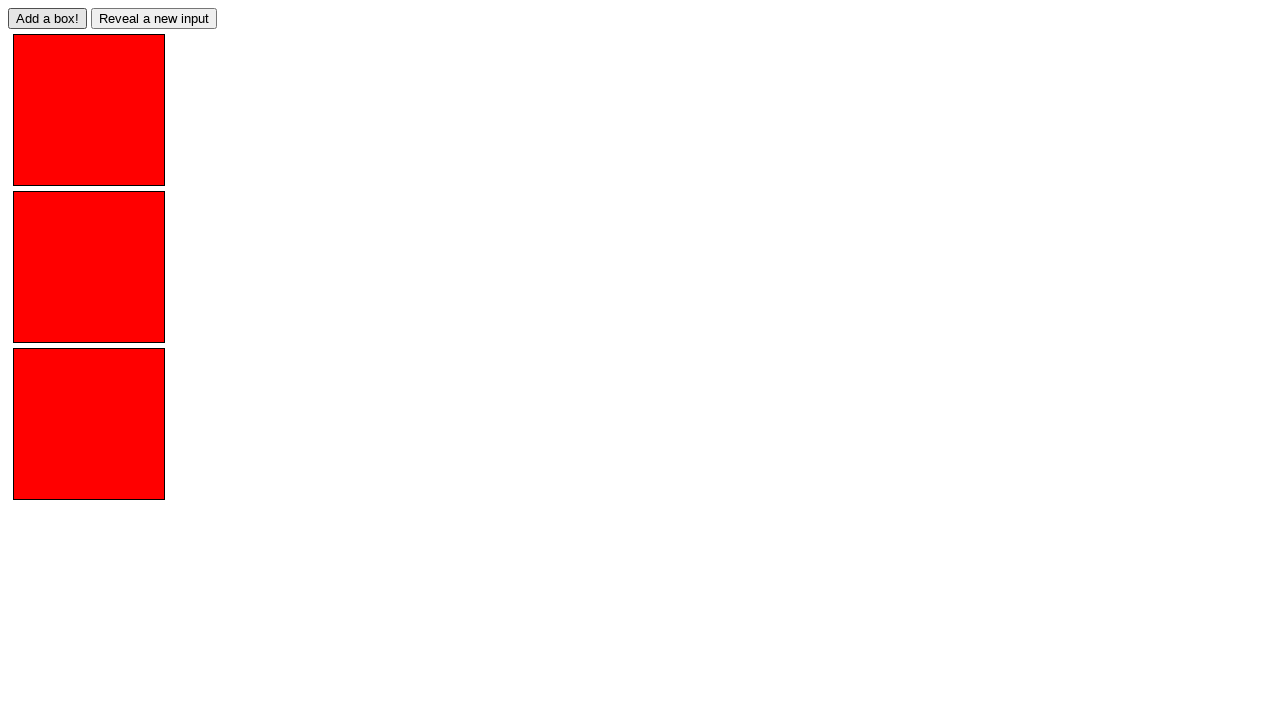

Box 3 appeared and became visible
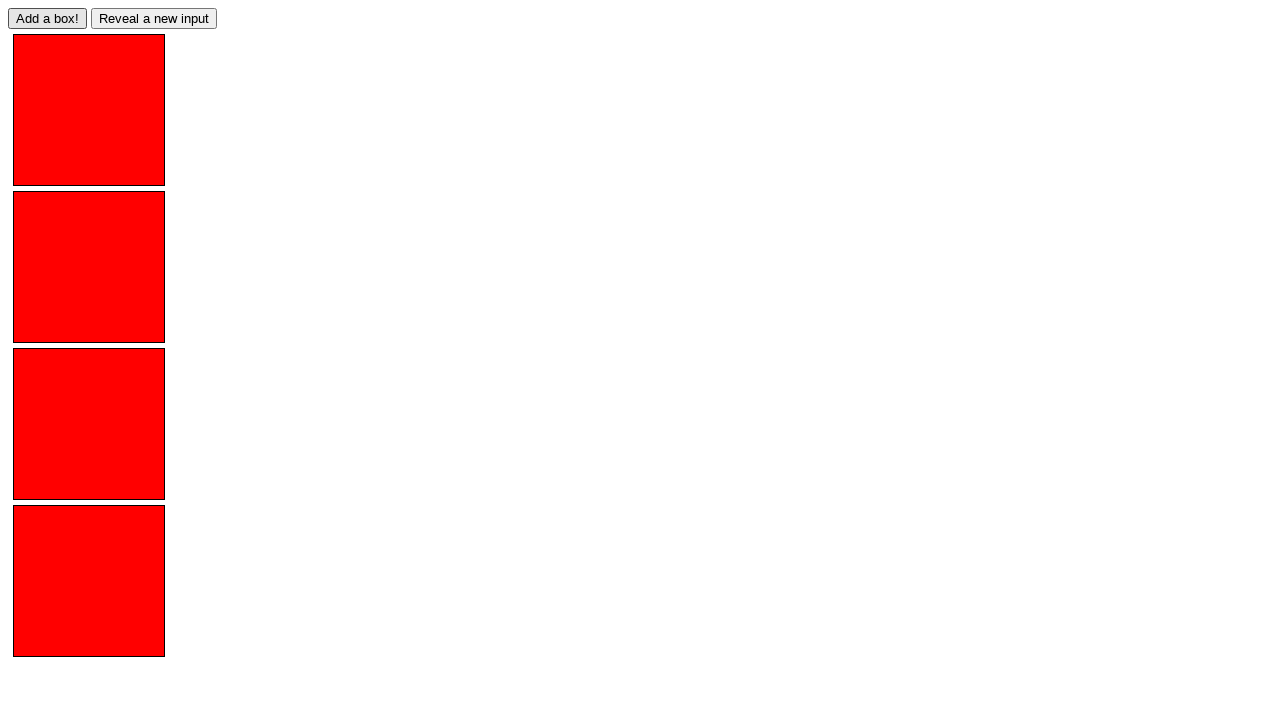

Clicked add button (iteration 5/5) at (48, 18) on #adder
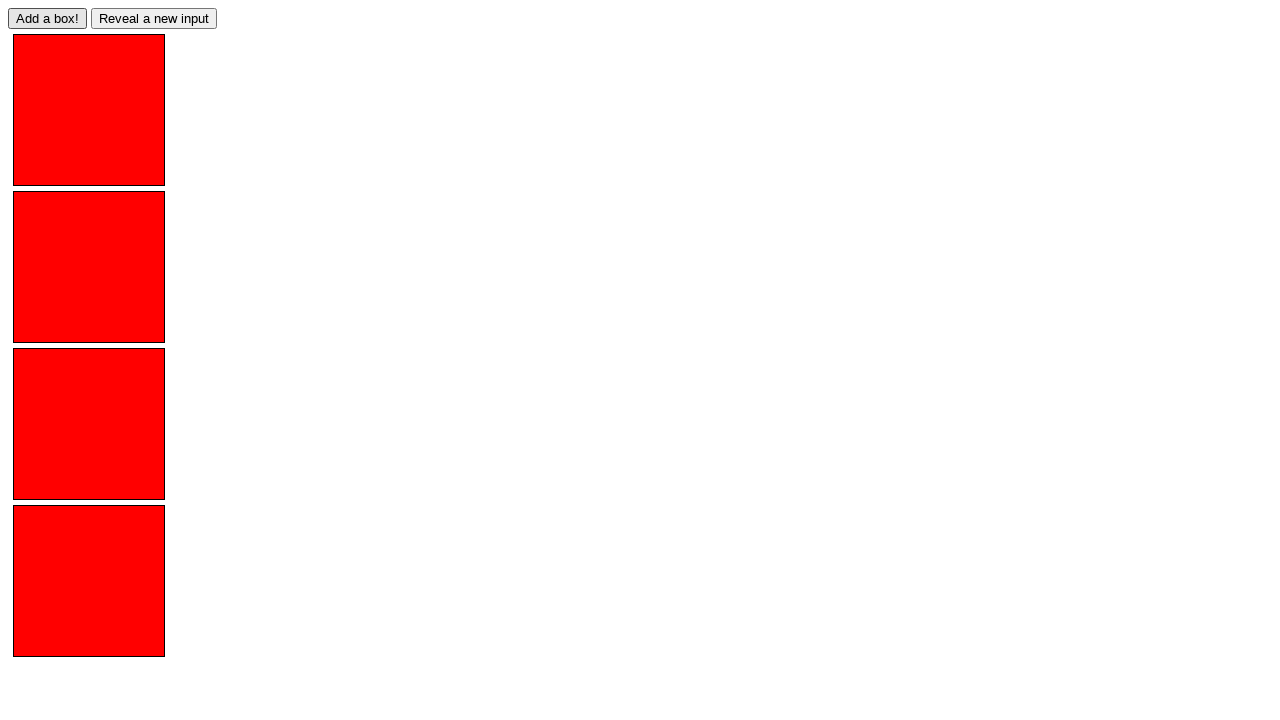

Box 4 appeared and became visible
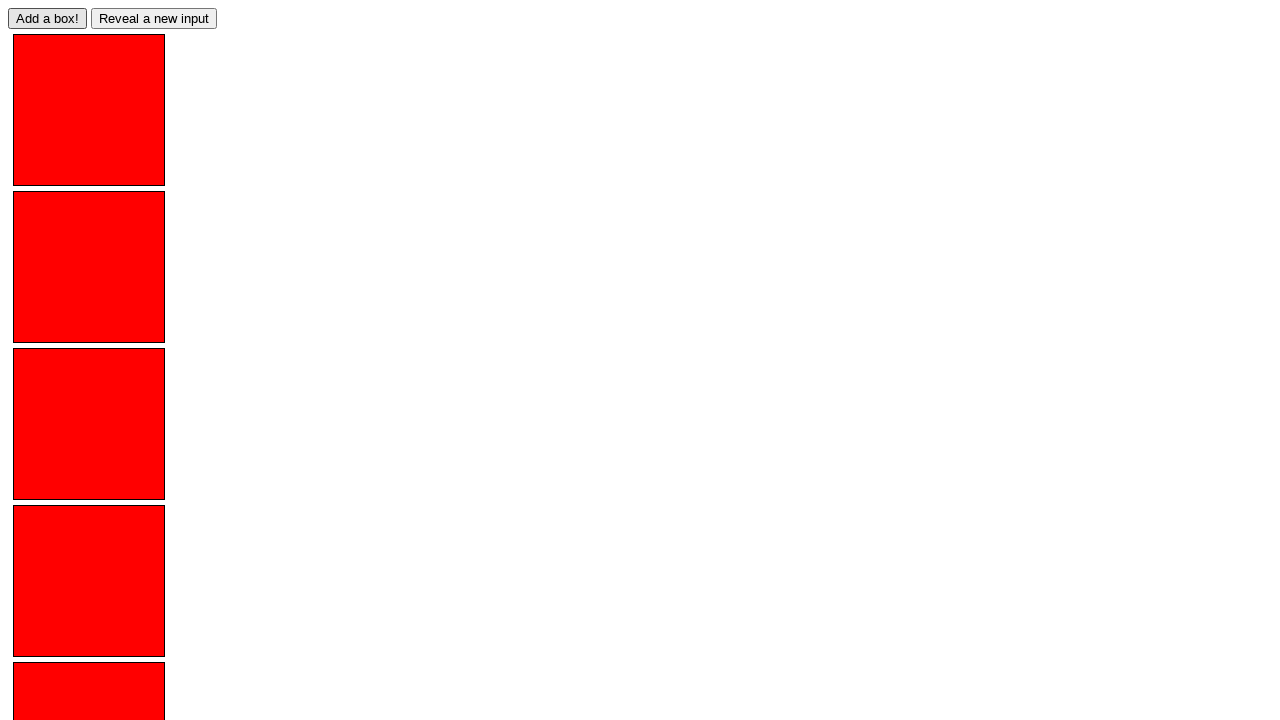

Retrieved all dynamically added boxes from DOM
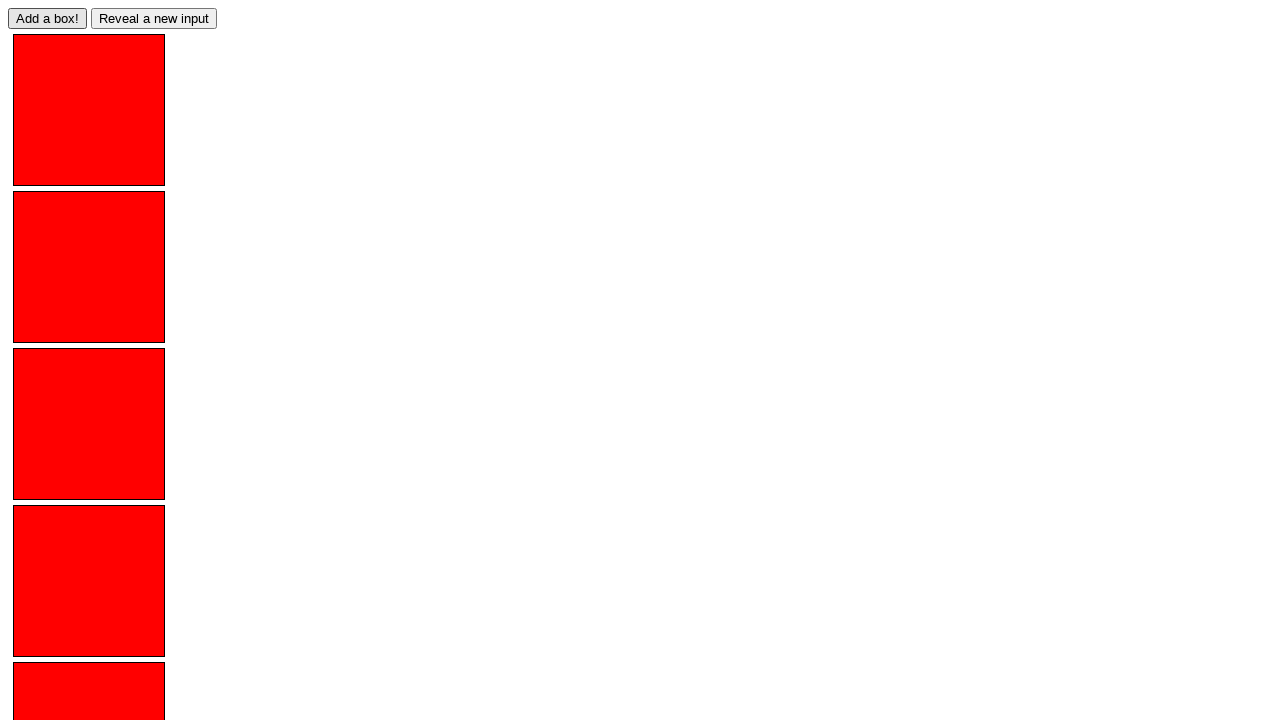

Verified that exactly 5 boxes are present
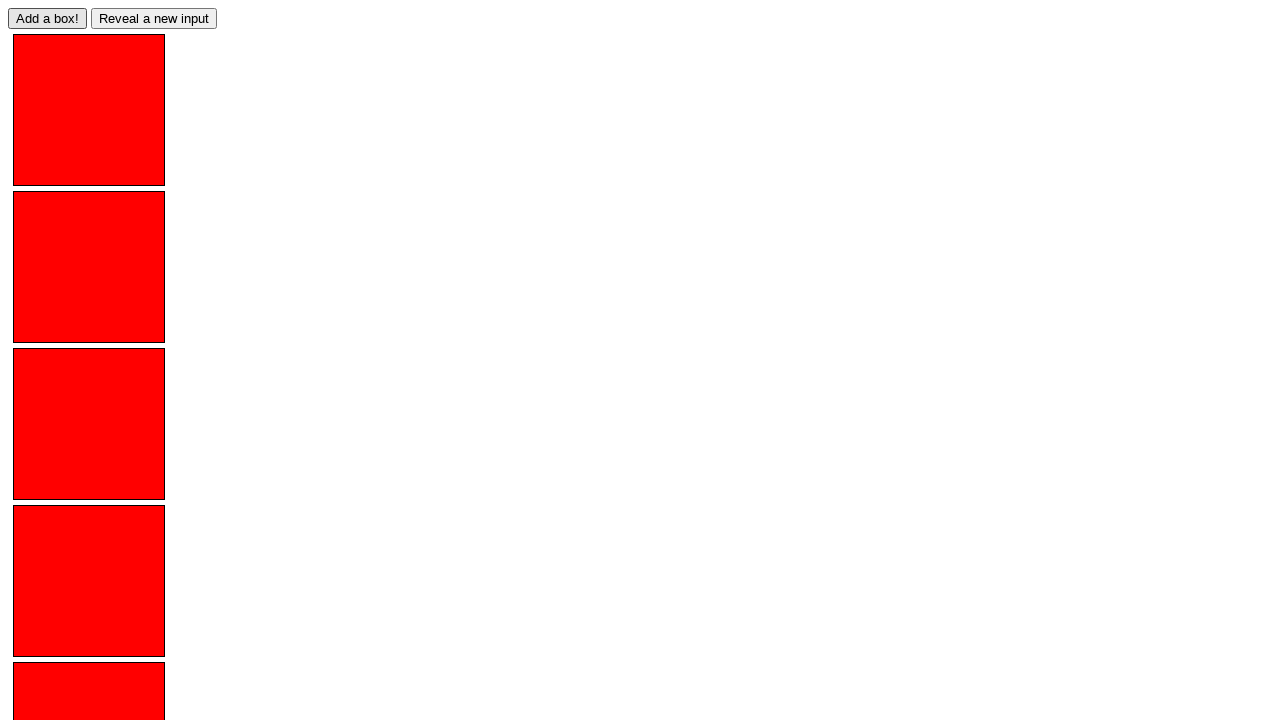

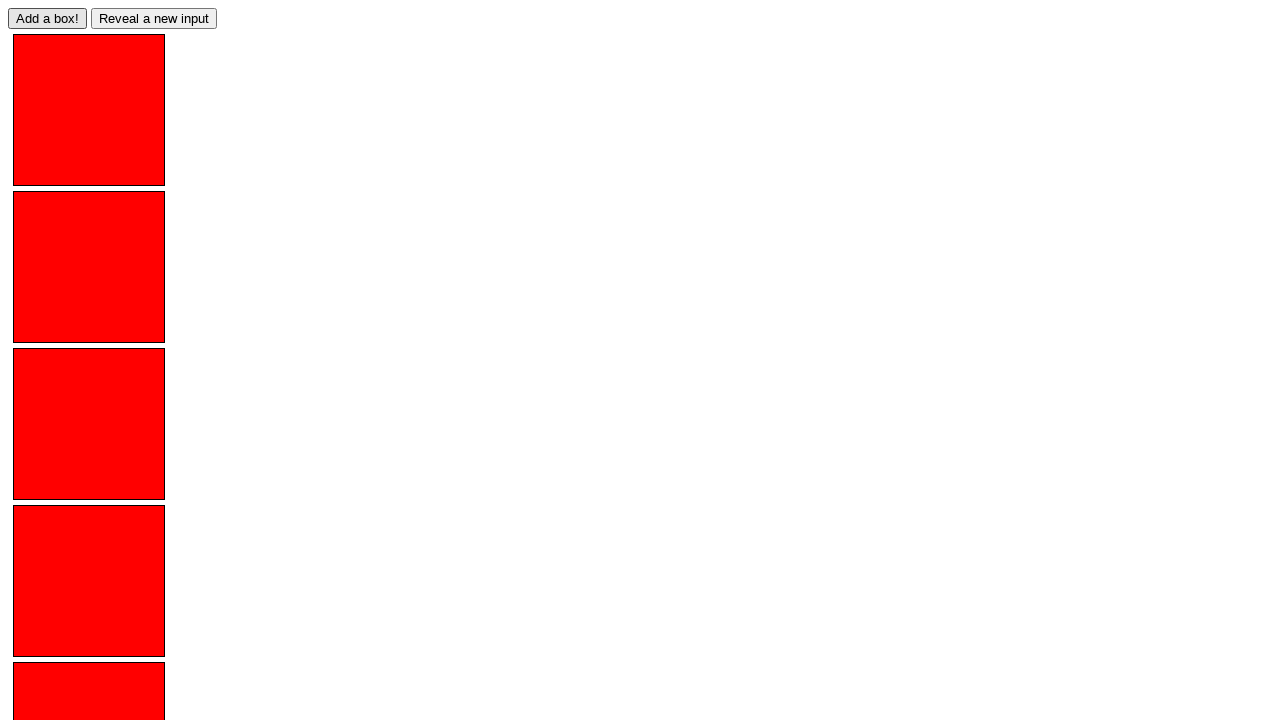